Tests the search functionality on python.org by entering a search query and submitting it, then verifying results are returned

Starting URL: https://www.python.org

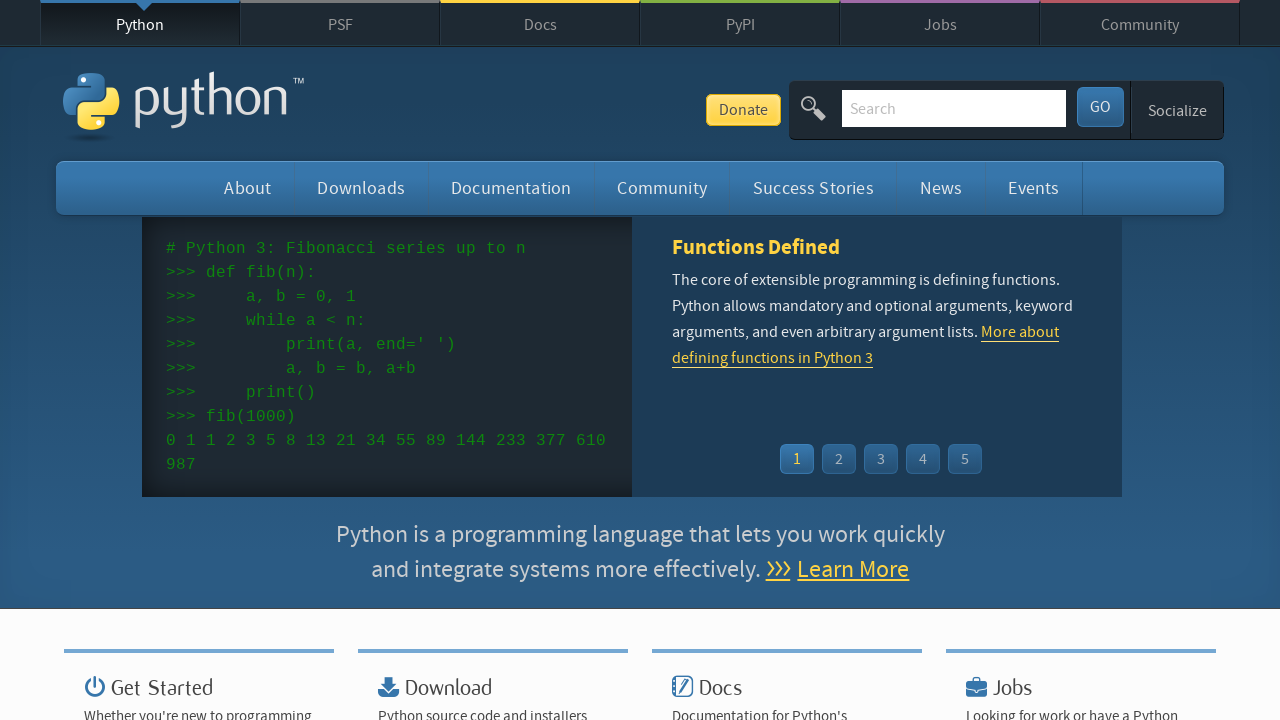

Filled search box with 'python' query on input[name='q']
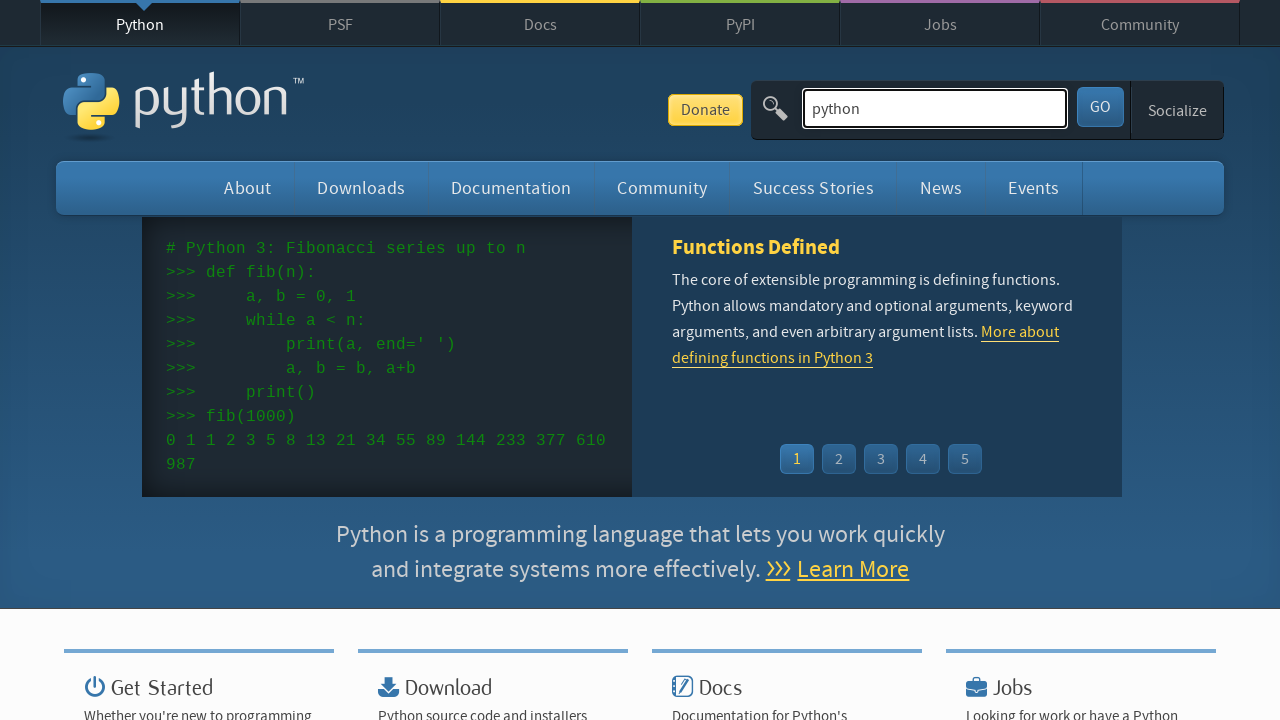

Pressed Enter to submit search query on input[name='q']
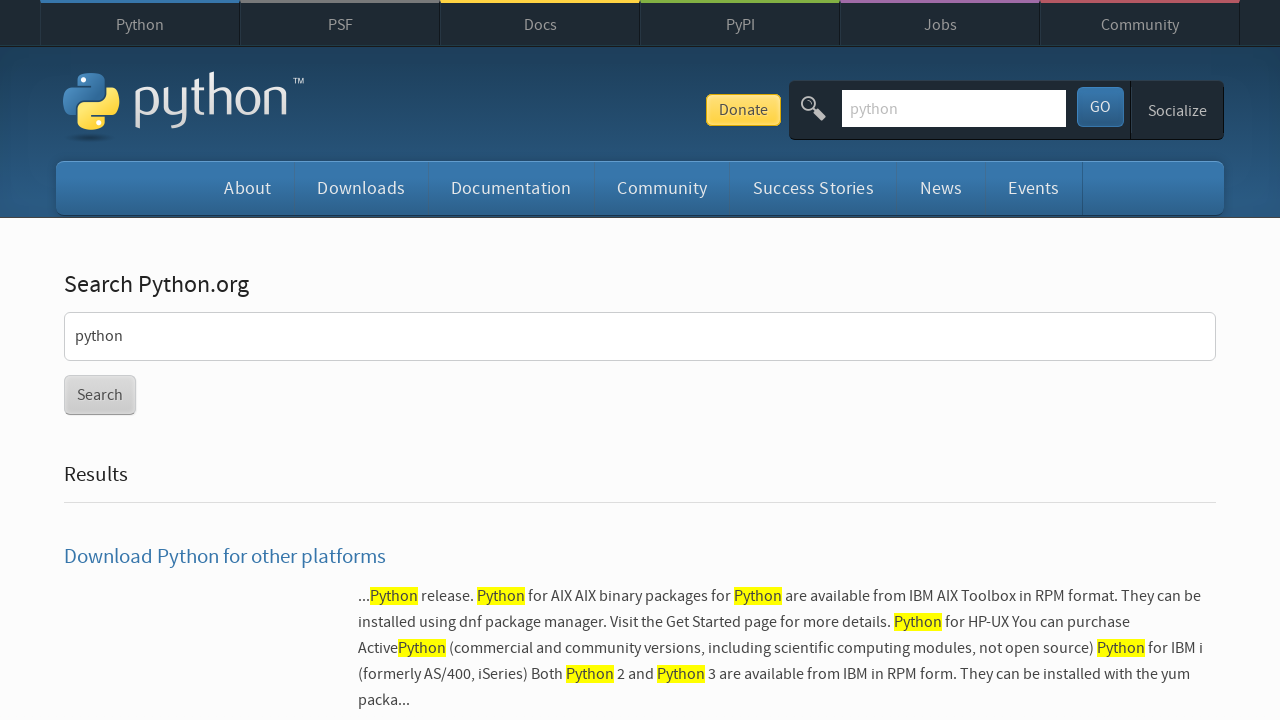

Search results page loaded successfully
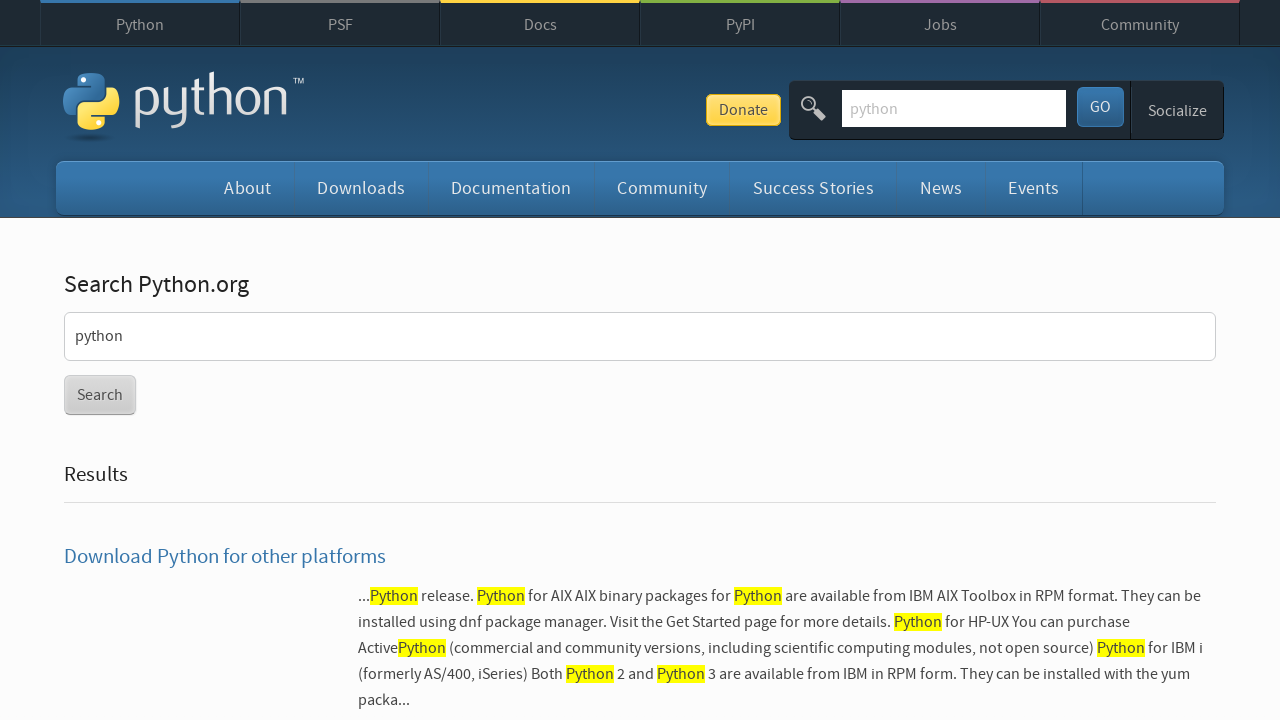

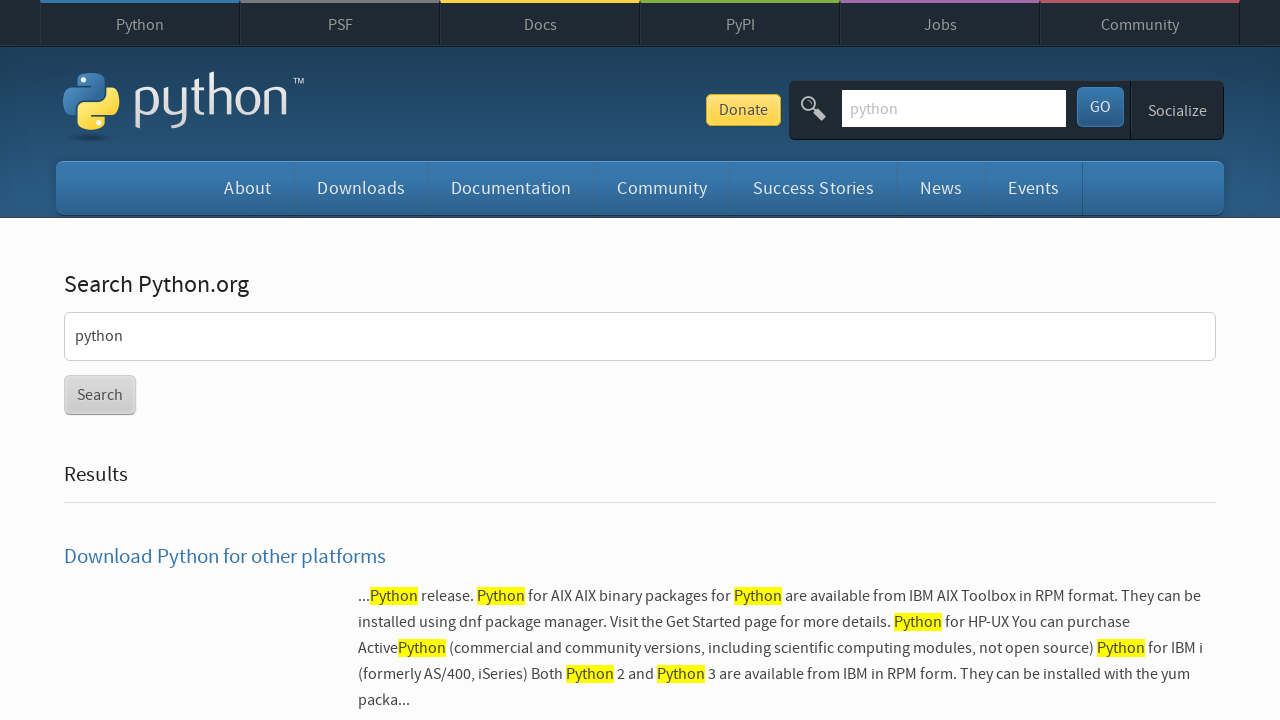